Tests a web form by entering text and submitting, then verifies the success message

Starting URL: https://www.selenium.dev/selenium/web/web-form.html

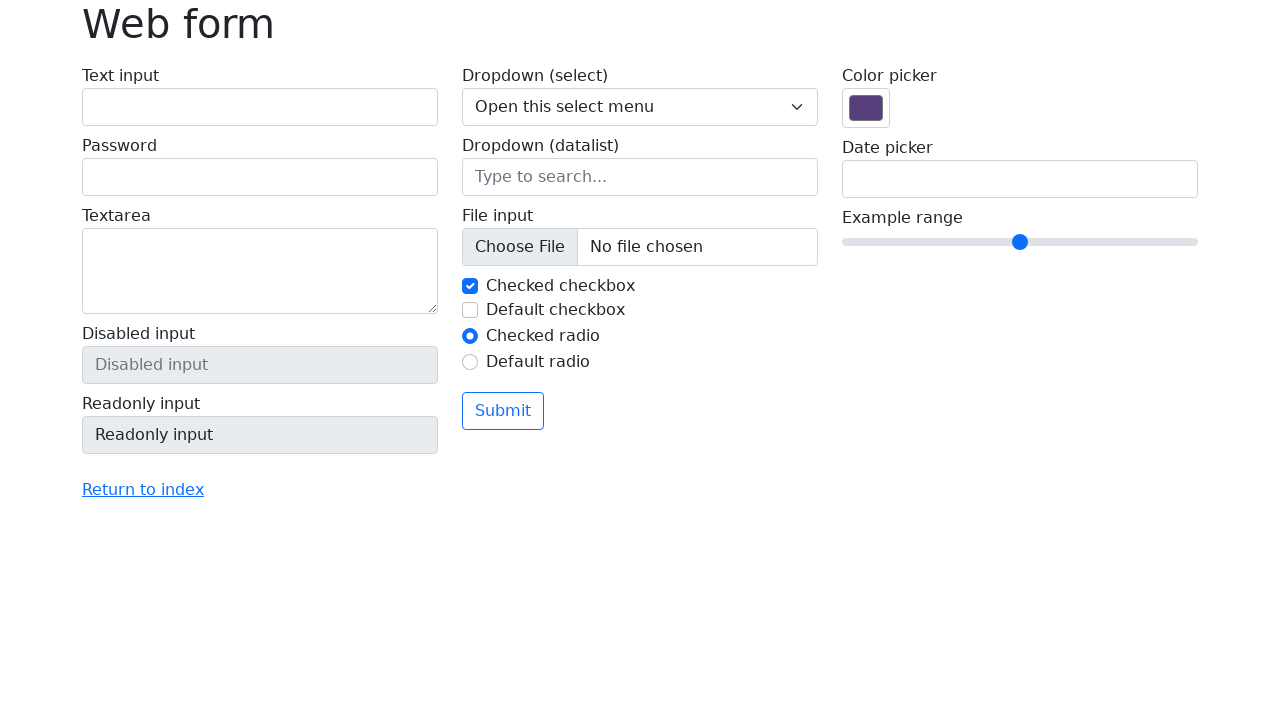

Filled text input with 'Selenium' on input[name='my-text']
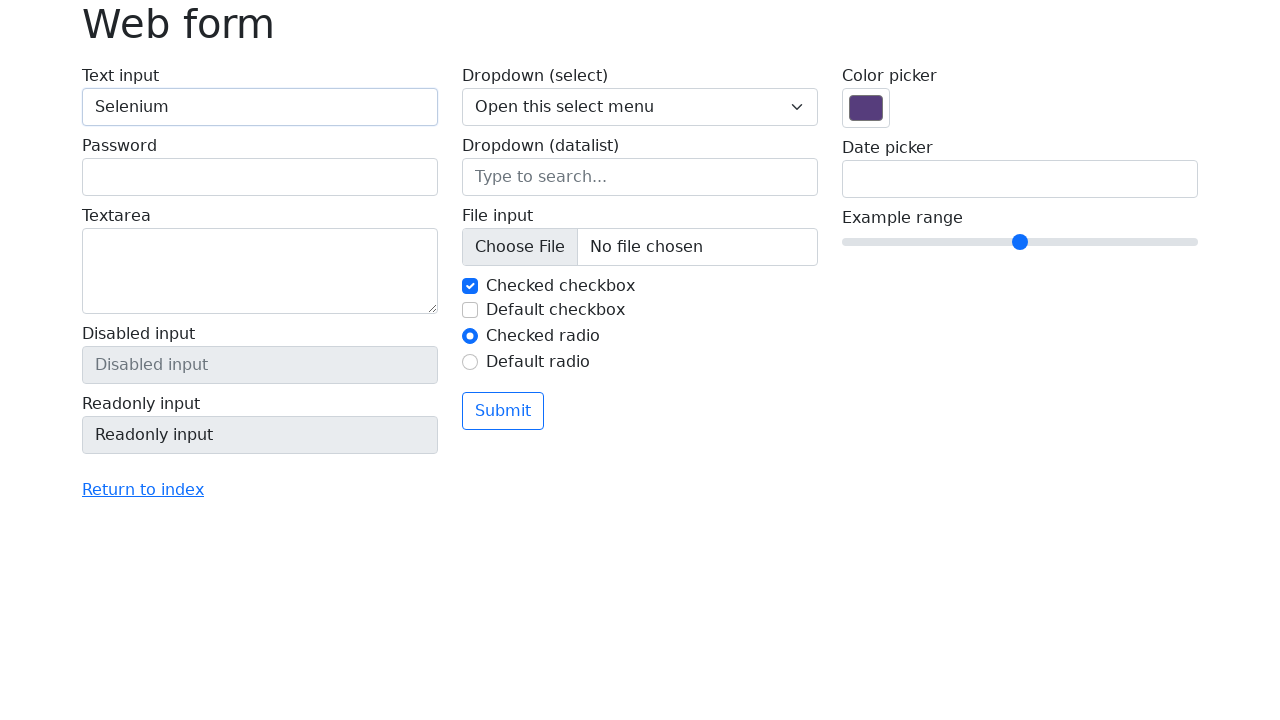

Clicked submit button at (503, 411) on button
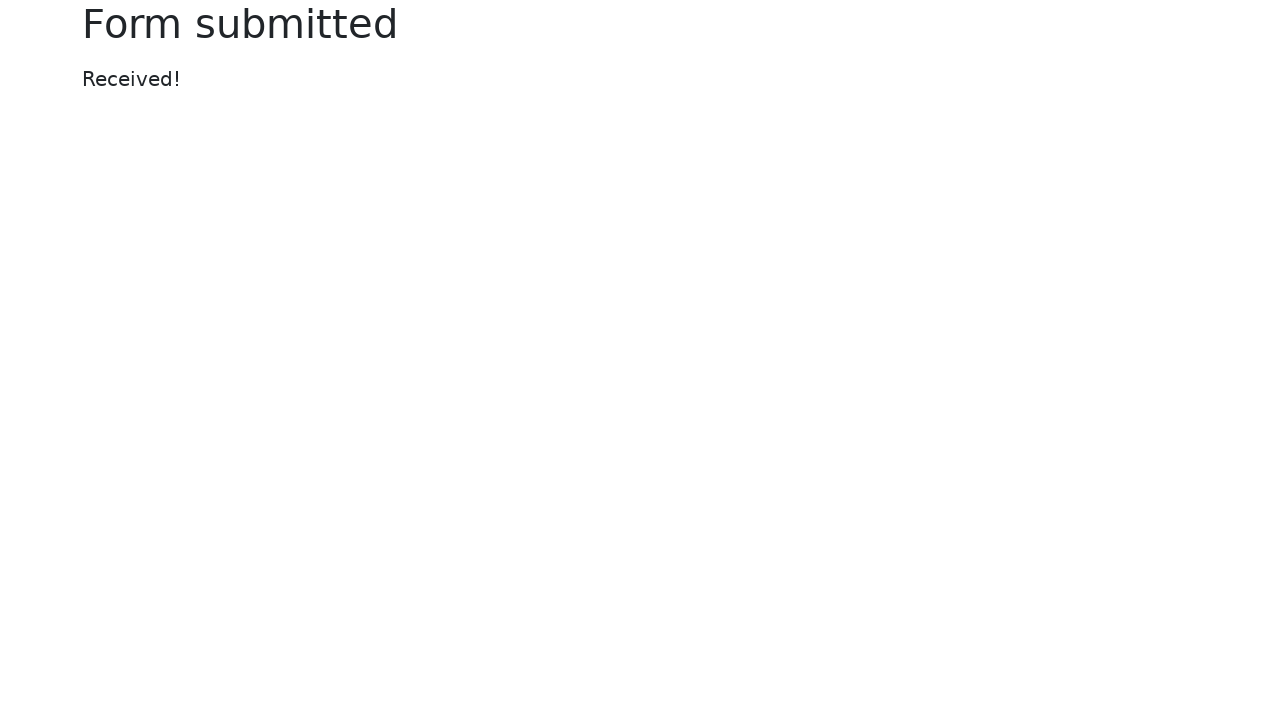

Located success message element
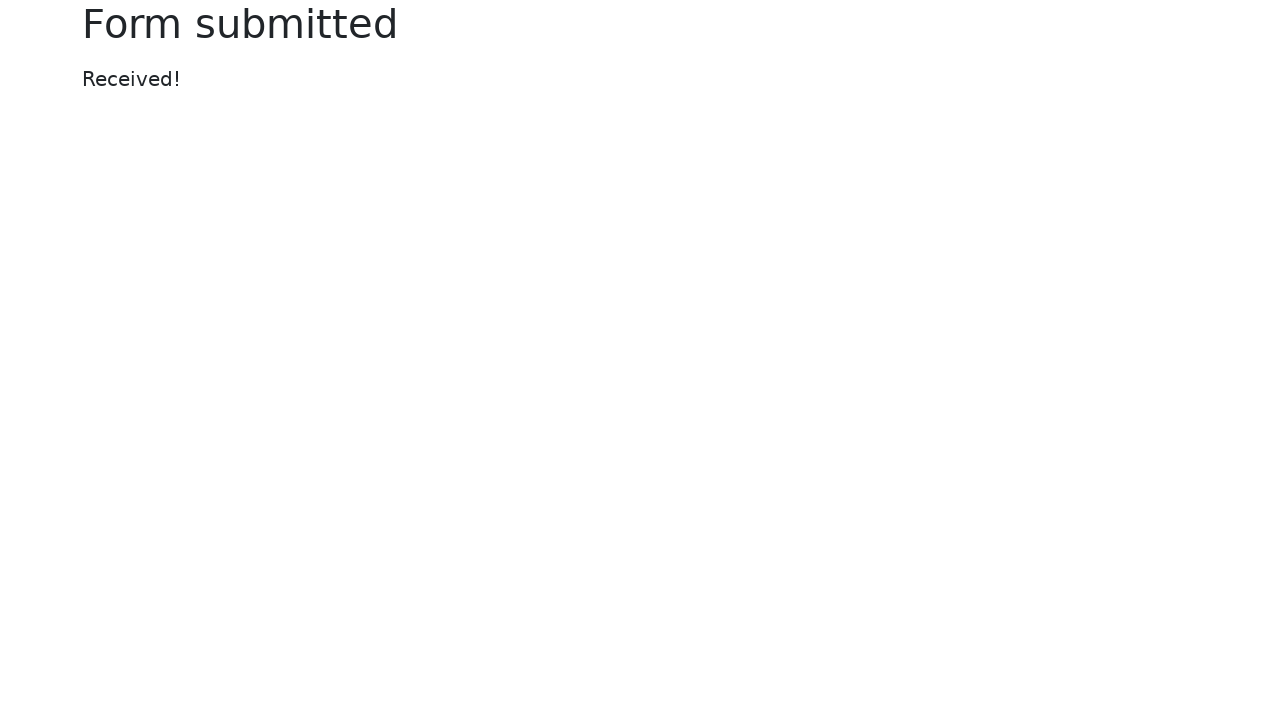

Waited for success message to appear
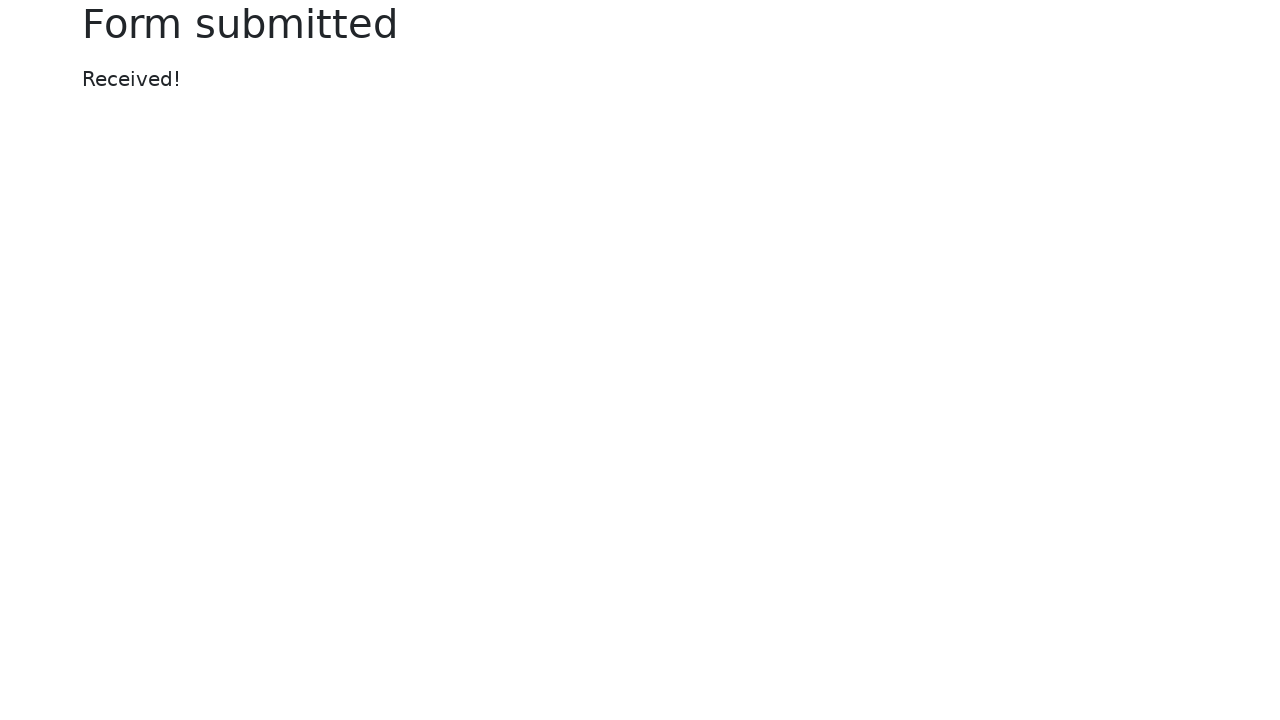

Verified success message displays 'Received!'
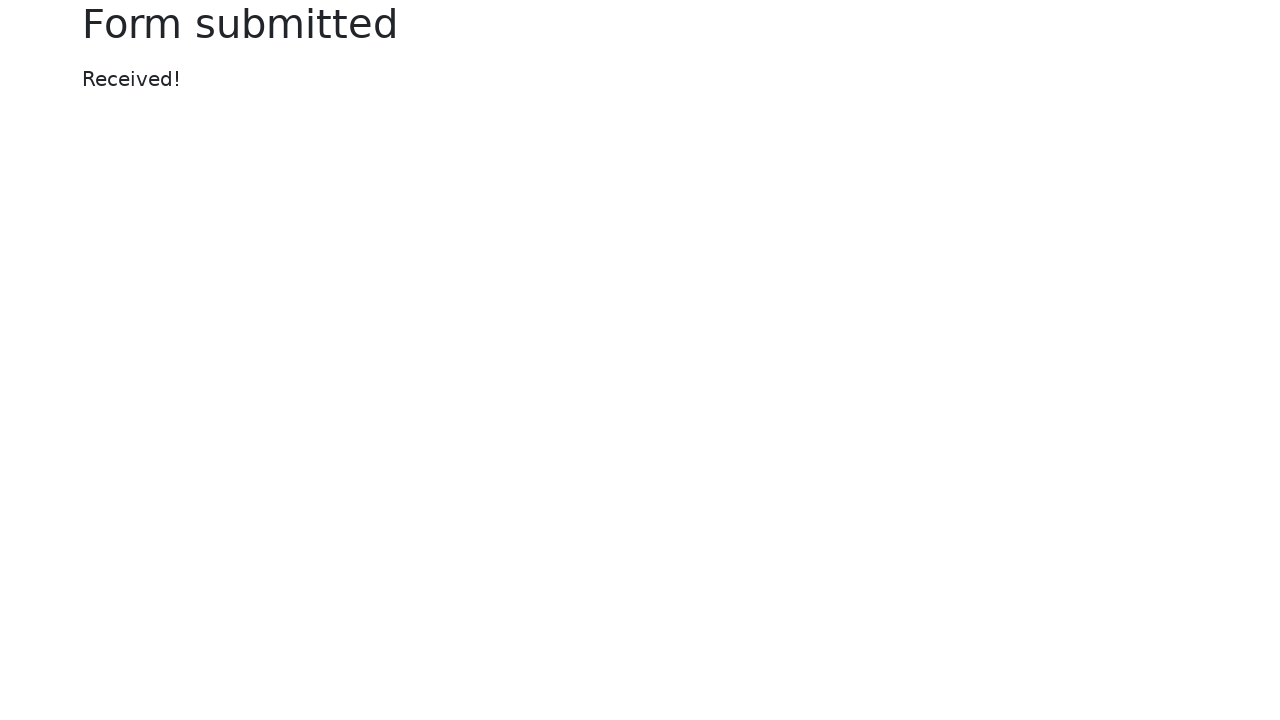

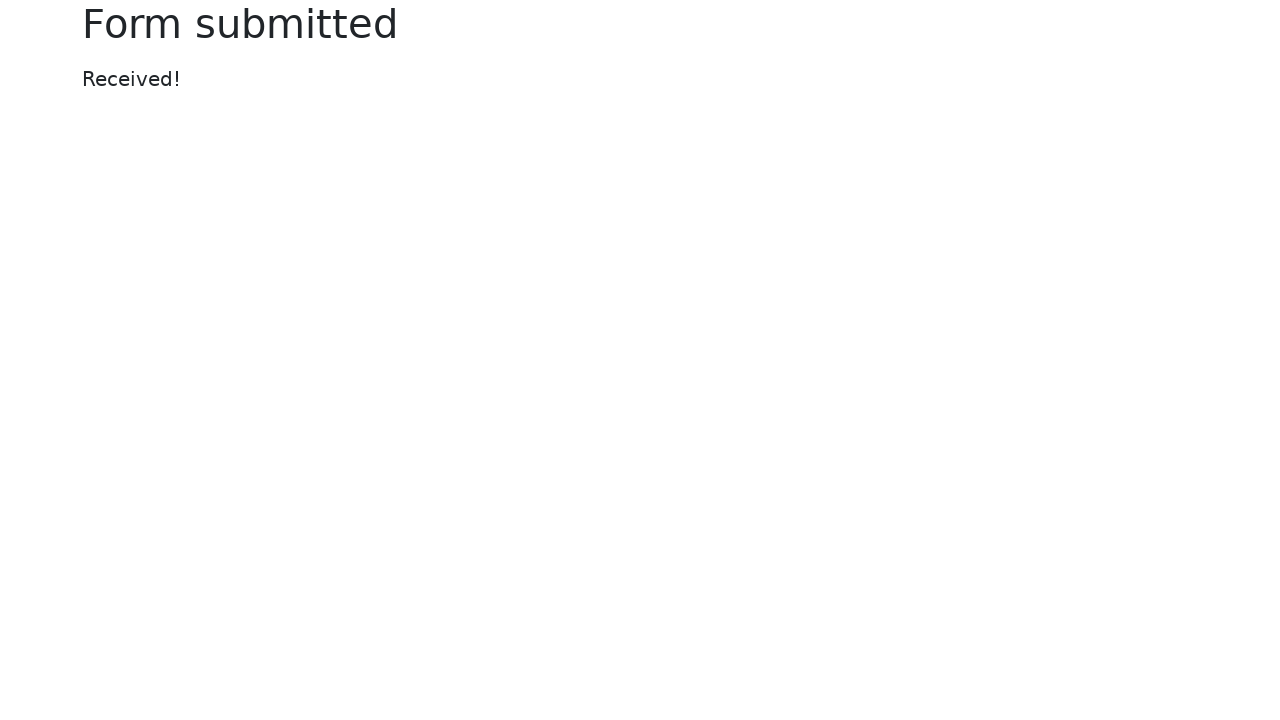